Tests drag and drop functionality by dragging element A to element B's position and verifying the elements have swapped

Starting URL: https://the-internet.herokuapp.com/drag_and_drop

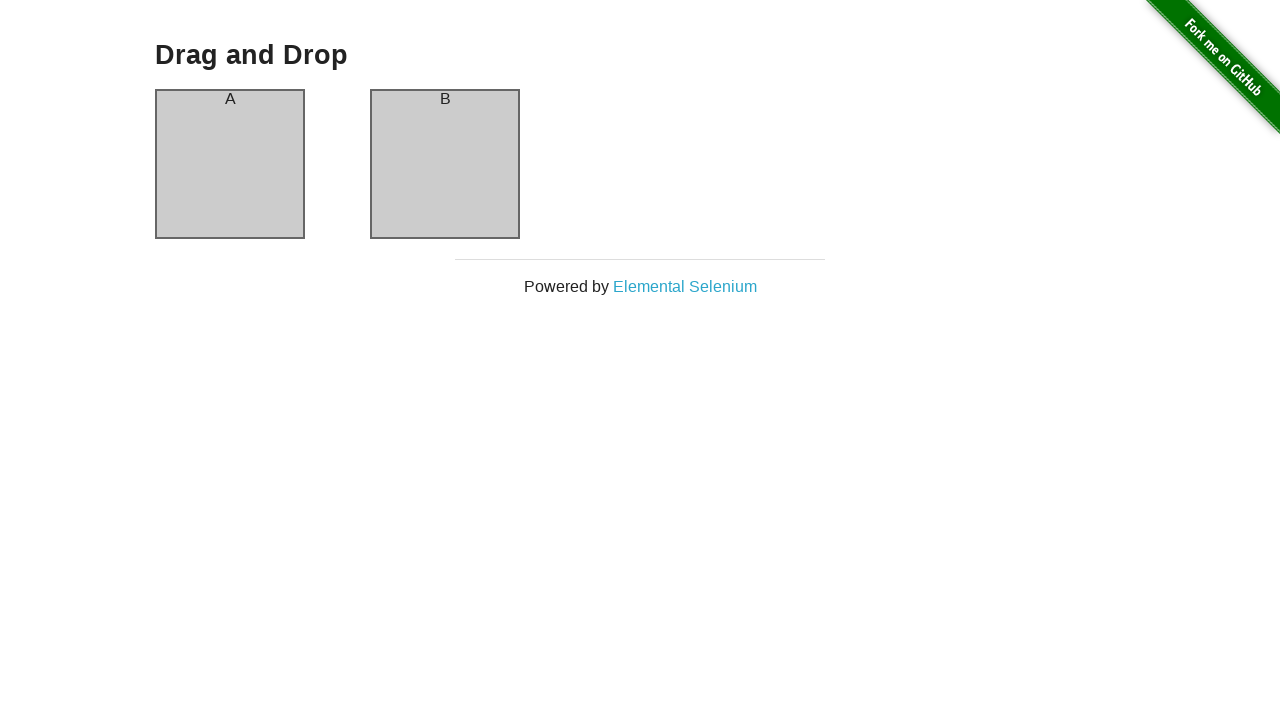

Located source element #column-a
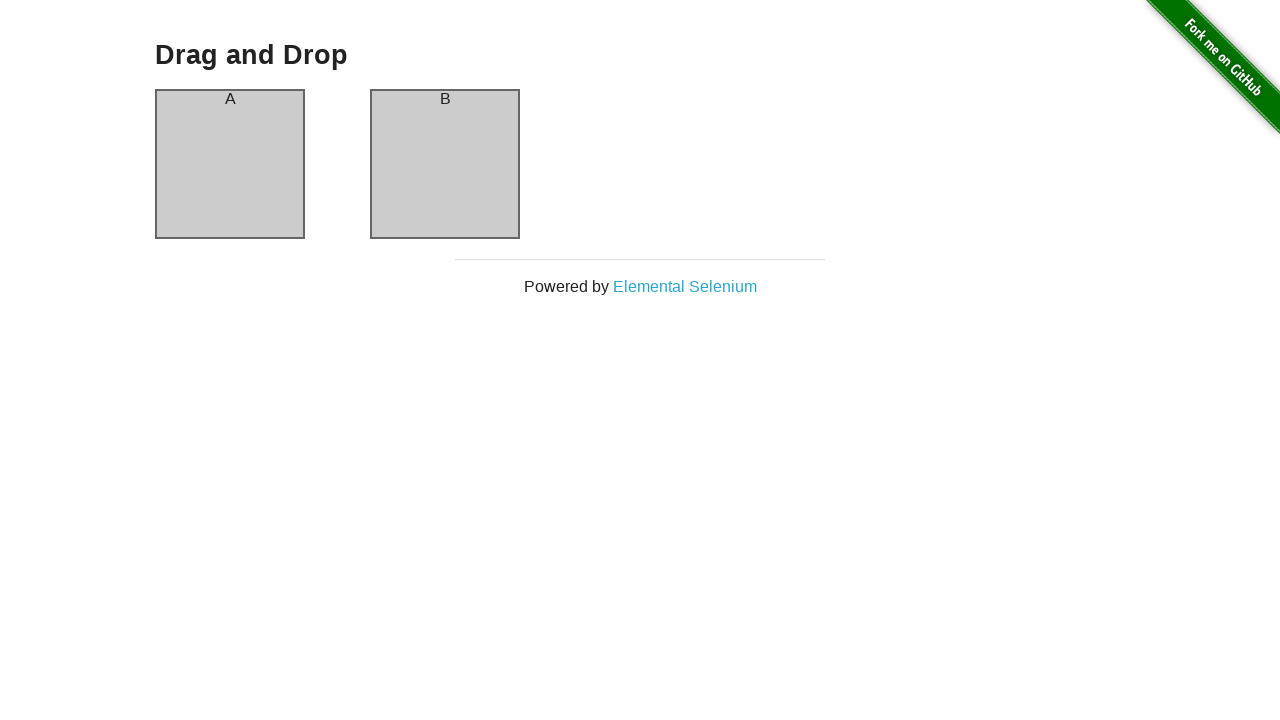

Located target element #column-b
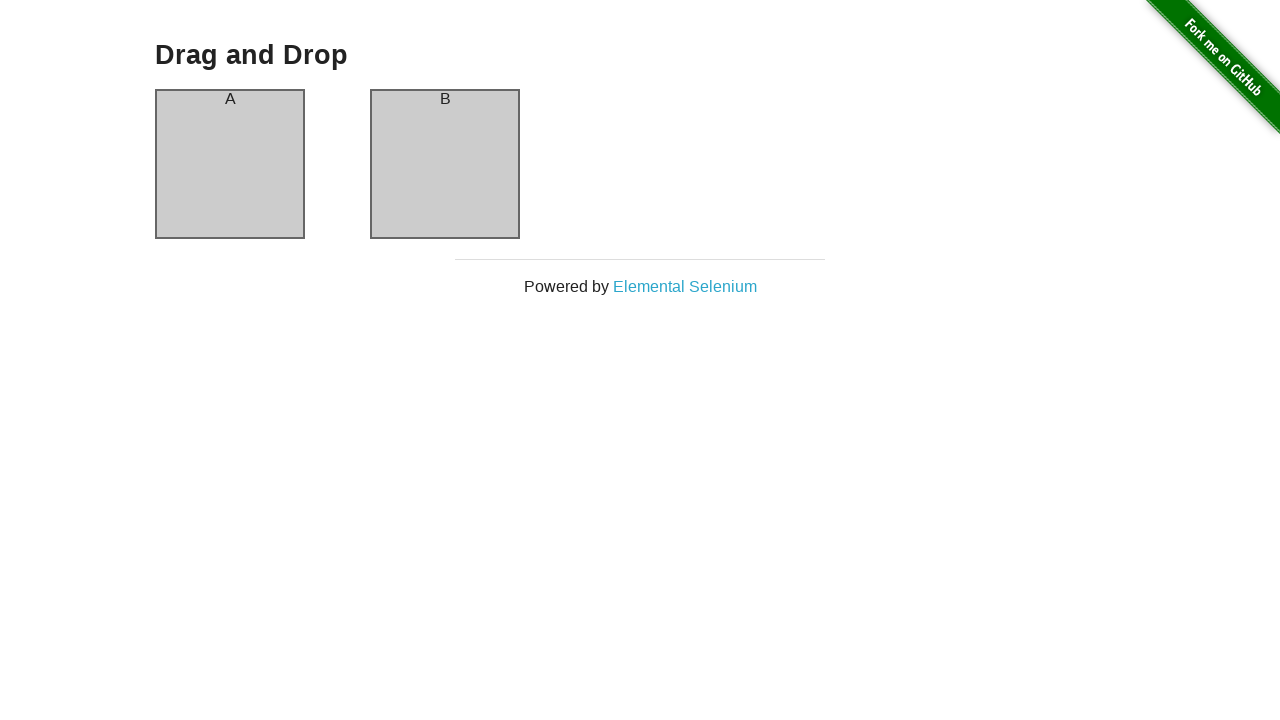

Dragged element A to element B's position at (445, 164)
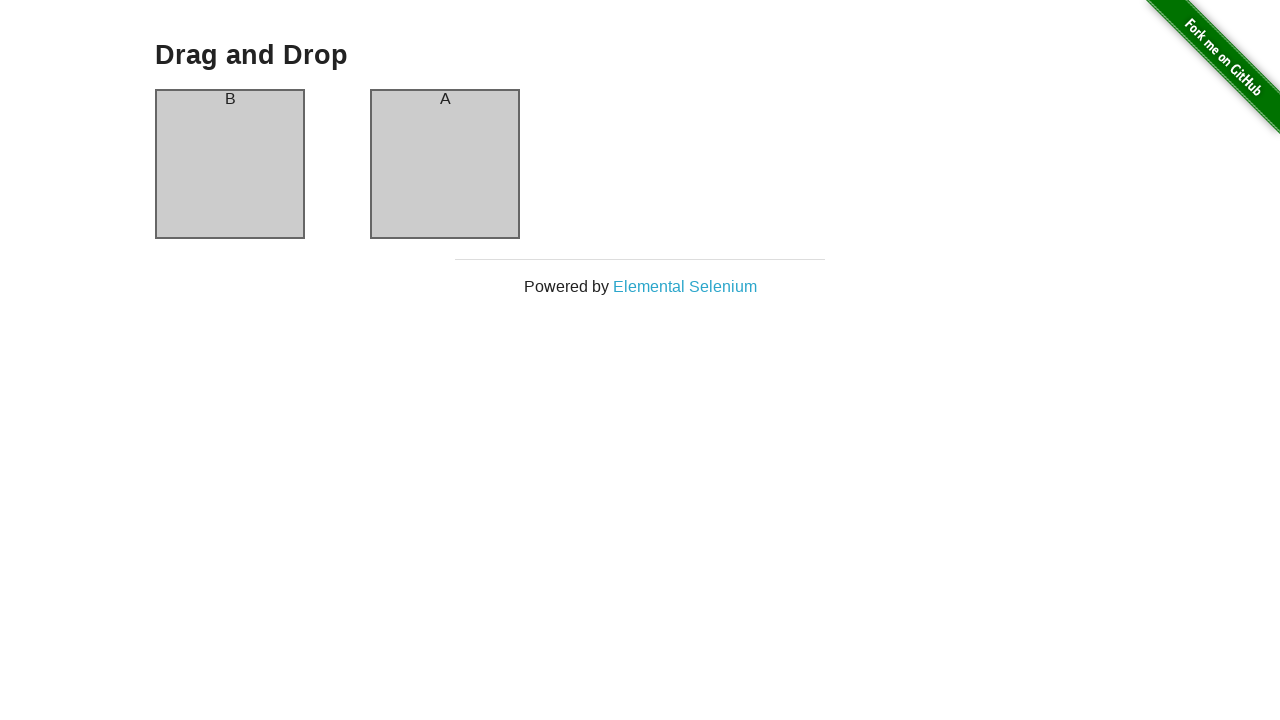

Verified that #column-a now contains 'B' after drag and drop
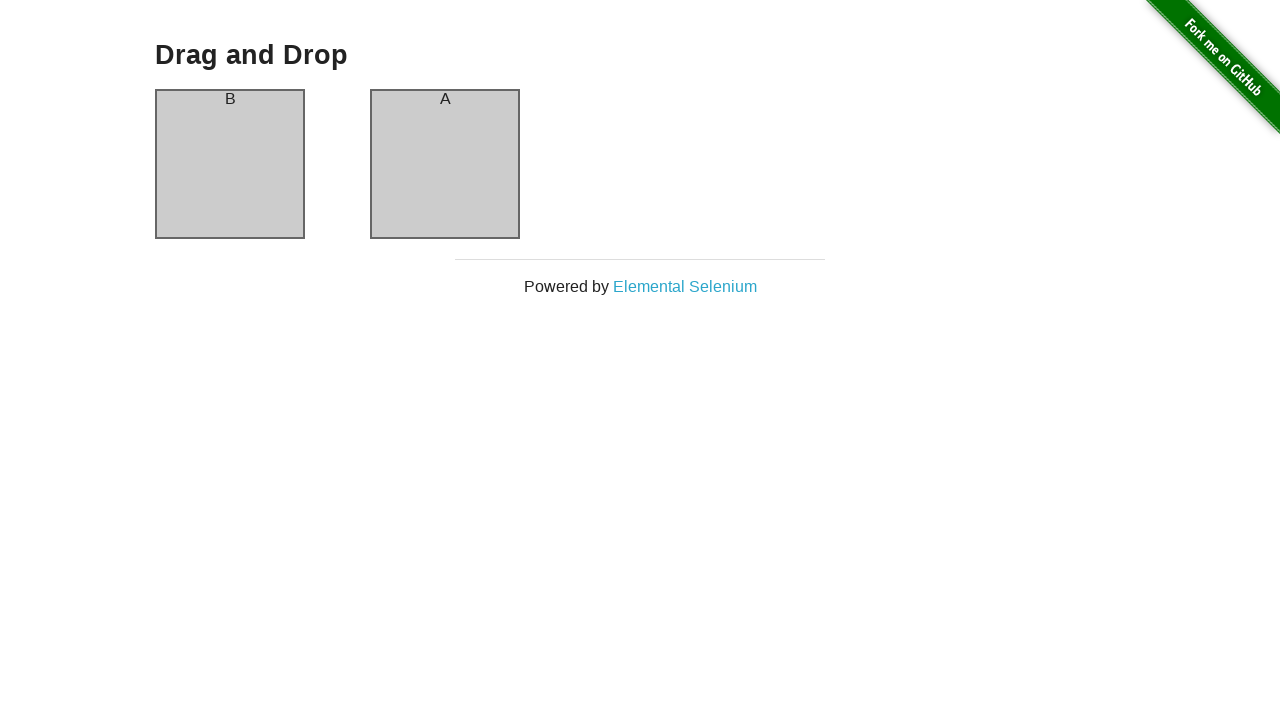

Verified that #column-b now contains 'A' after drag and drop
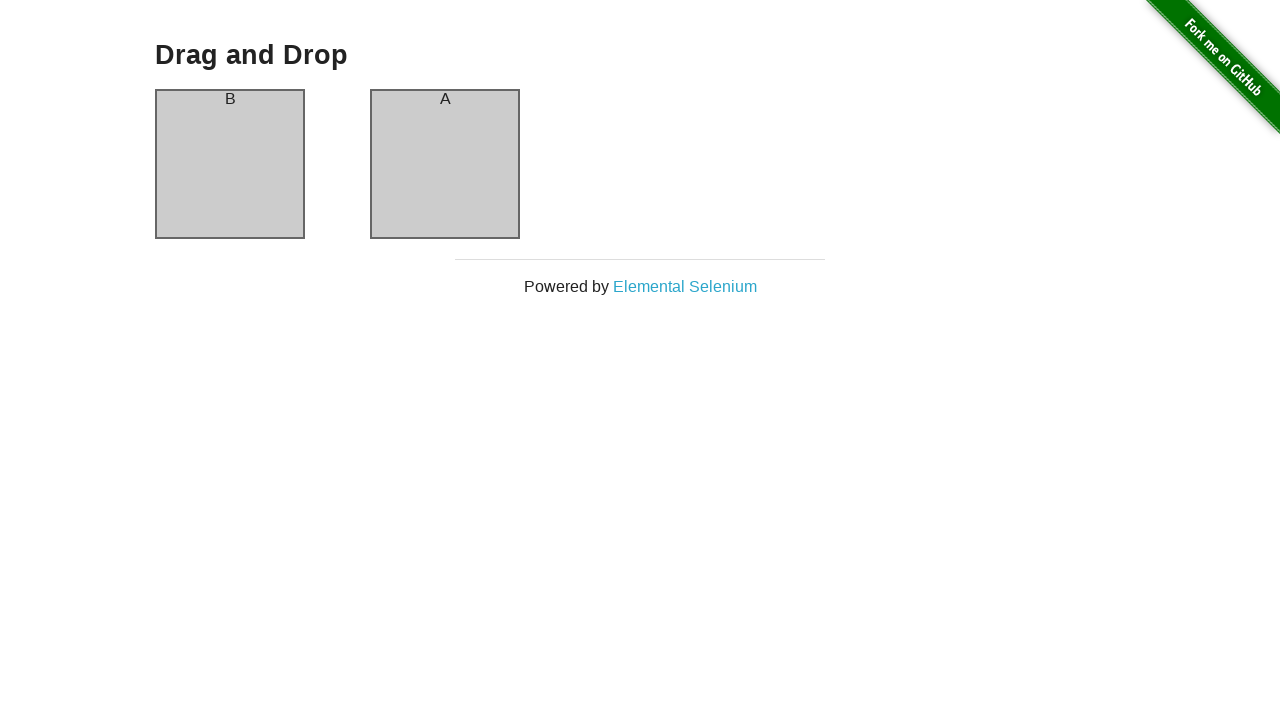

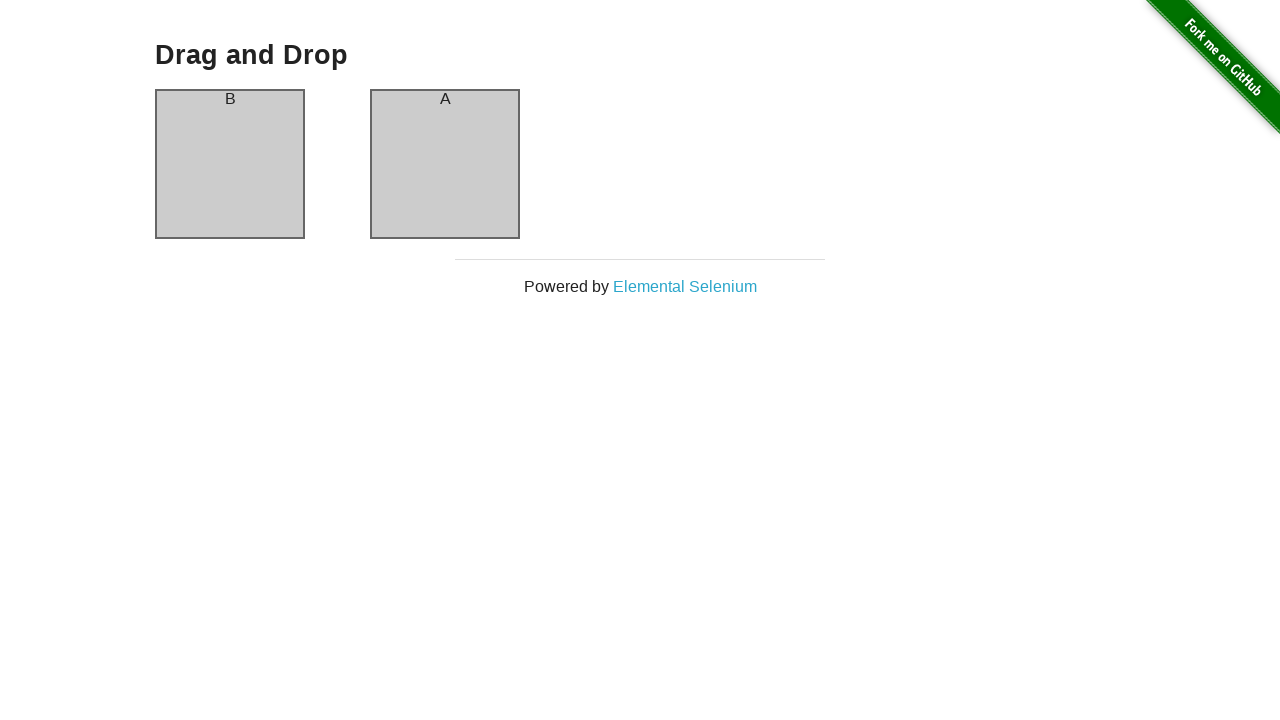